Tests various checkbox interactions including basic checkbox selection, notification verification, tri-state checkbox, toggle switch, and multi-select dropdown with checkboxes

Starting URL: https://leafground.com/checkbox.xhtml

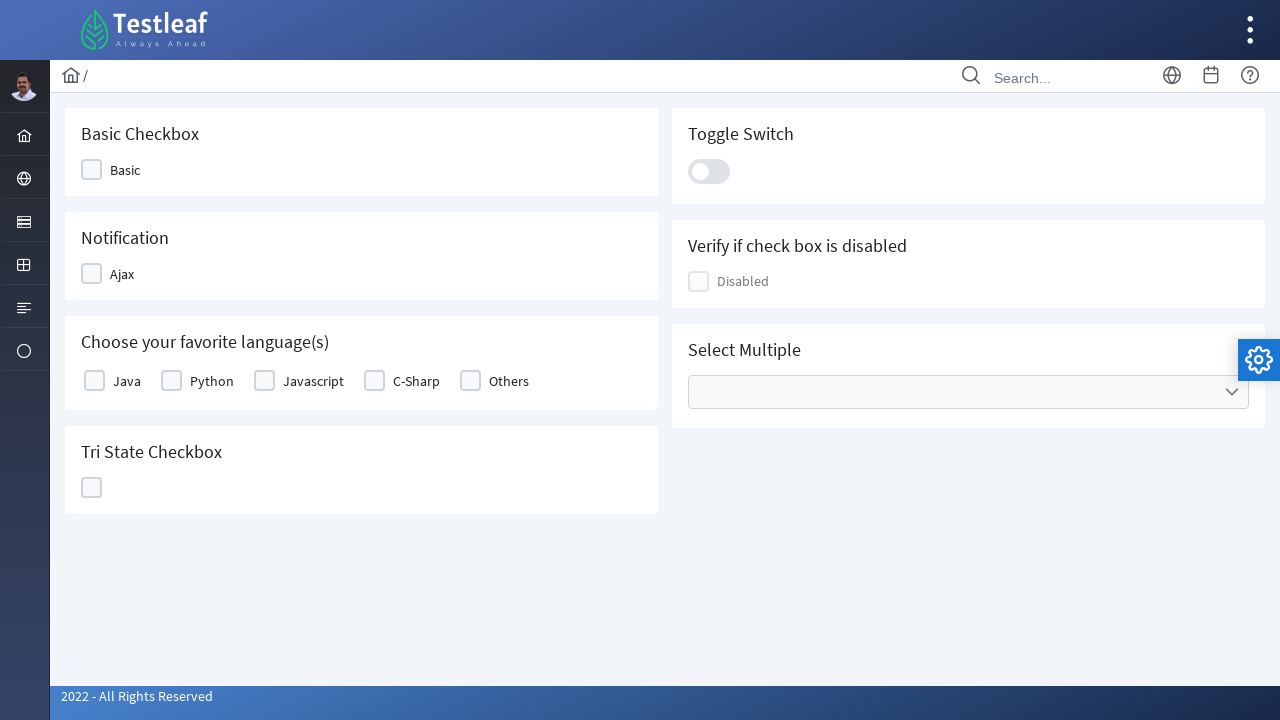

Clicked Basic checkbox at (118, 170) on xpath=//div[.='Basic']
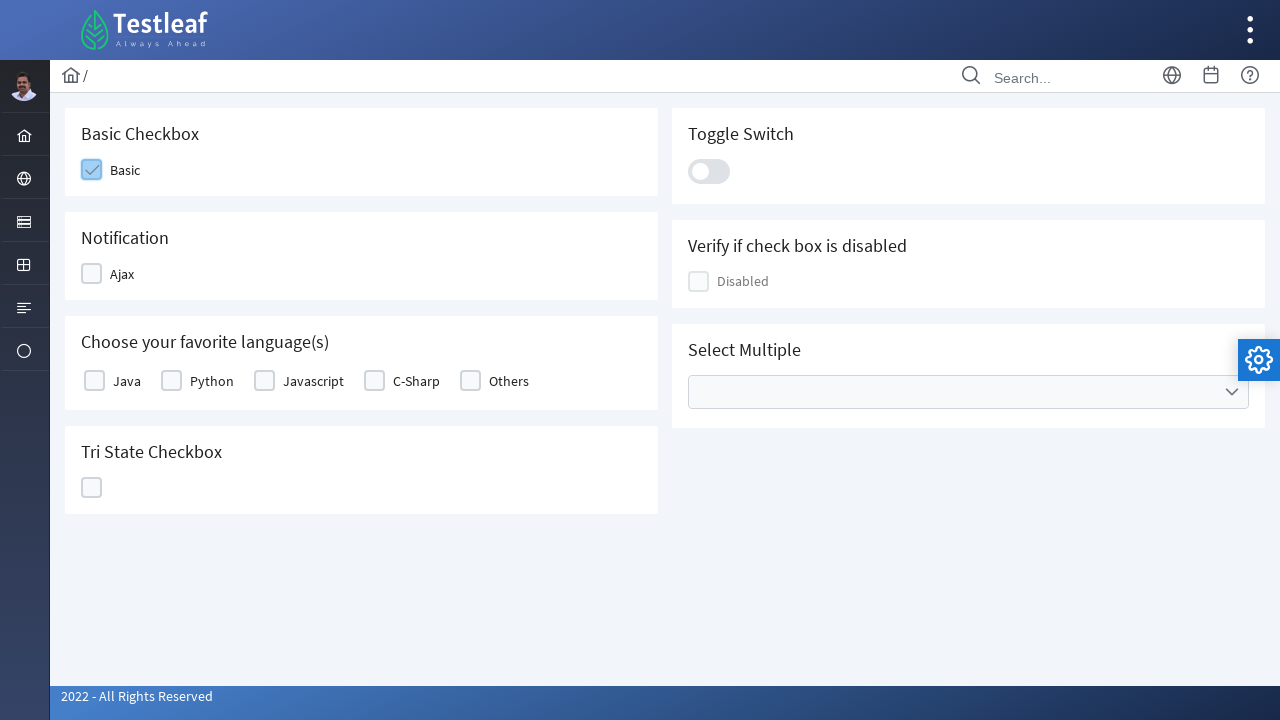

Clicked Ajax checkbox at (116, 274) on xpath=//div[.='Ajax']
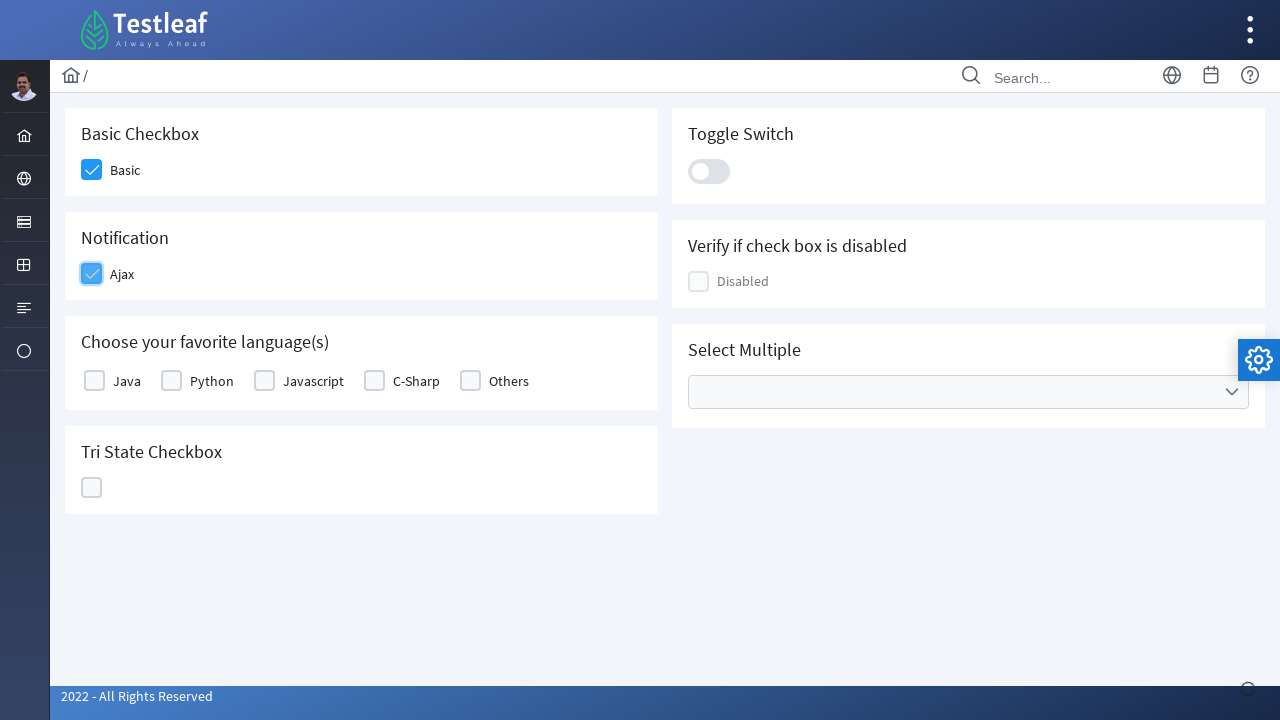

Notification message appeared confirming checkbox selection
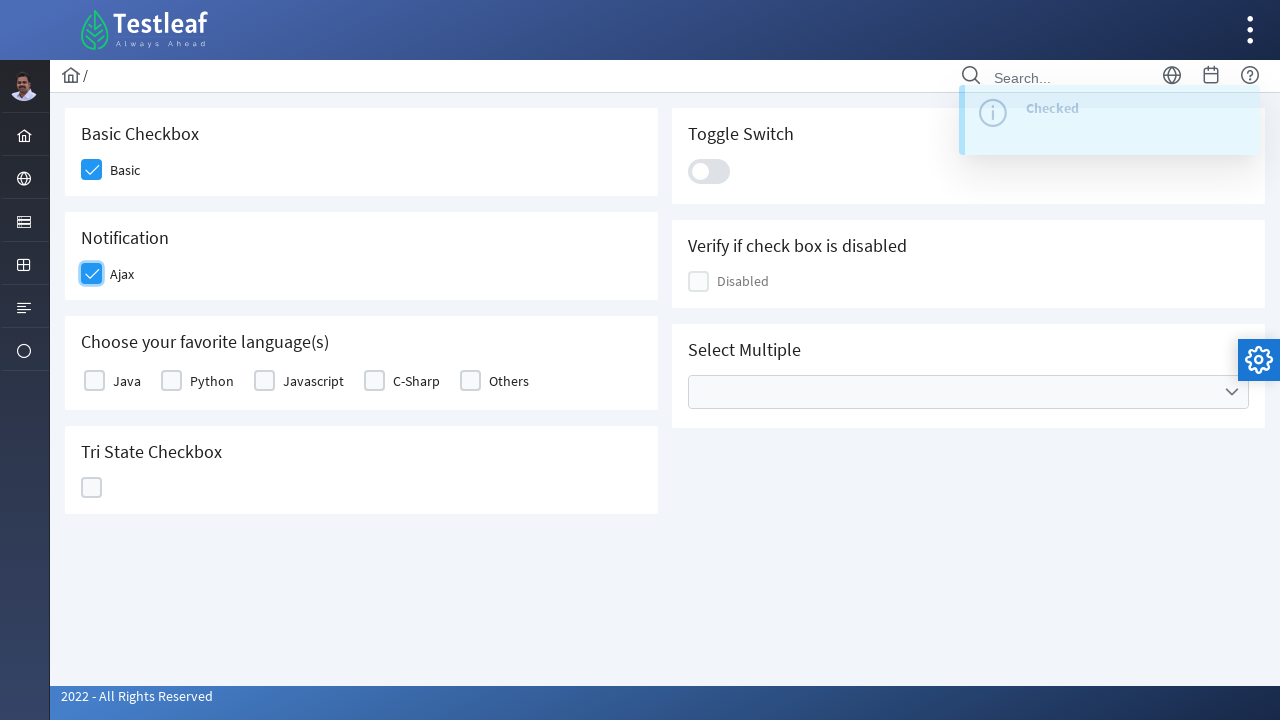

Clicked Java checkbox at (127, 381) on xpath=//label[.='Java']
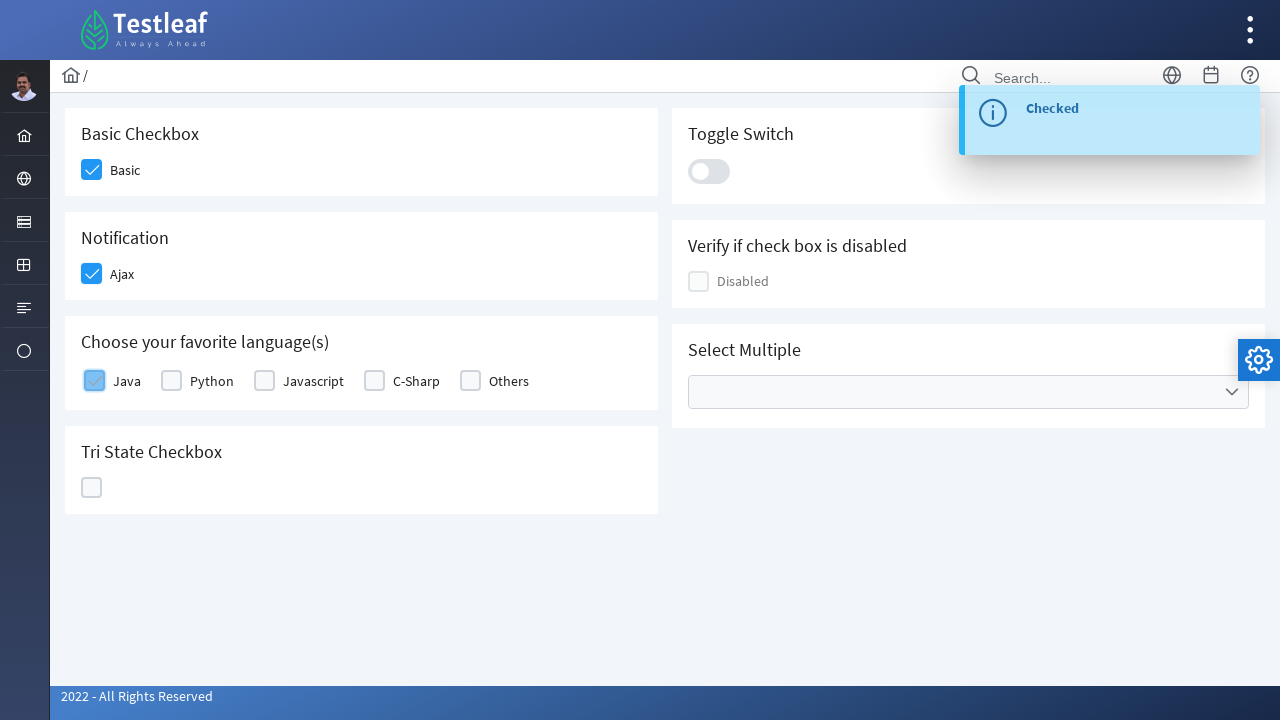

Clicked Tri State checkbox at (92, 488) on xpath=//h5[.='Tri State Checkbox']/following::div[3]
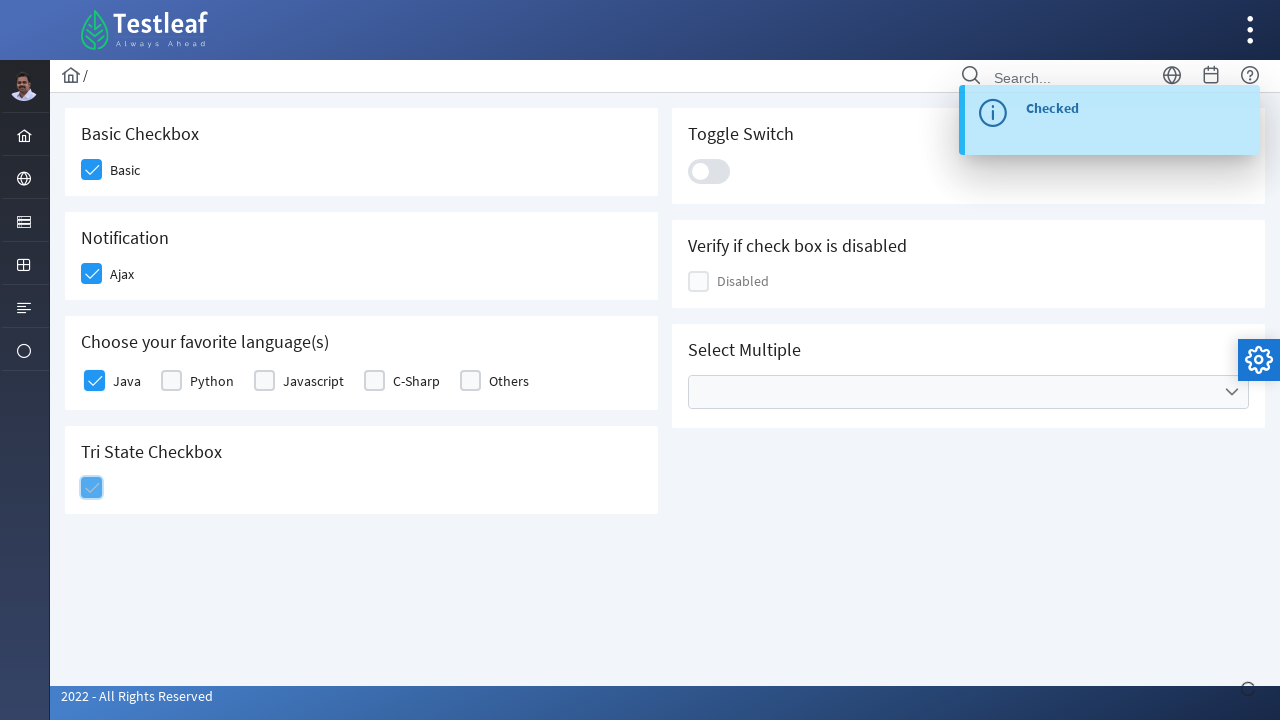

Tri-state checkbox notification appeared
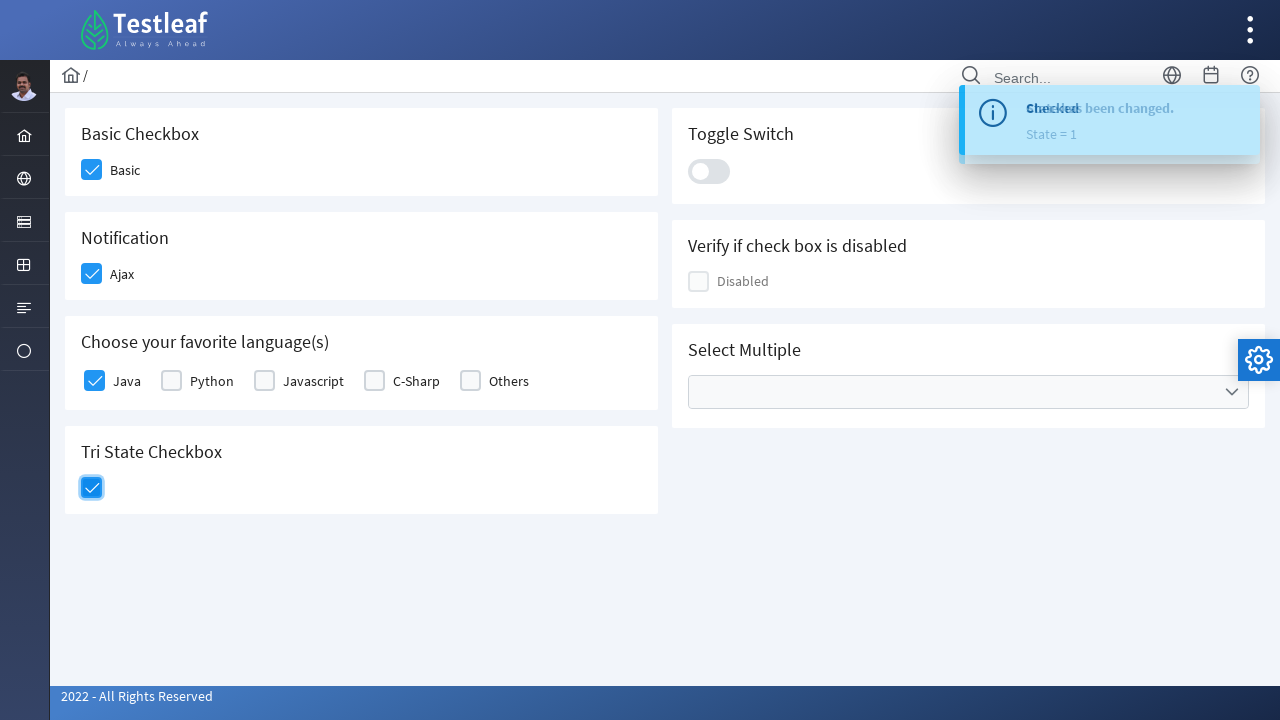

Clicked toggle switch at (709, 171) on xpath=//div[@class='ui-toggleswitch-slider']
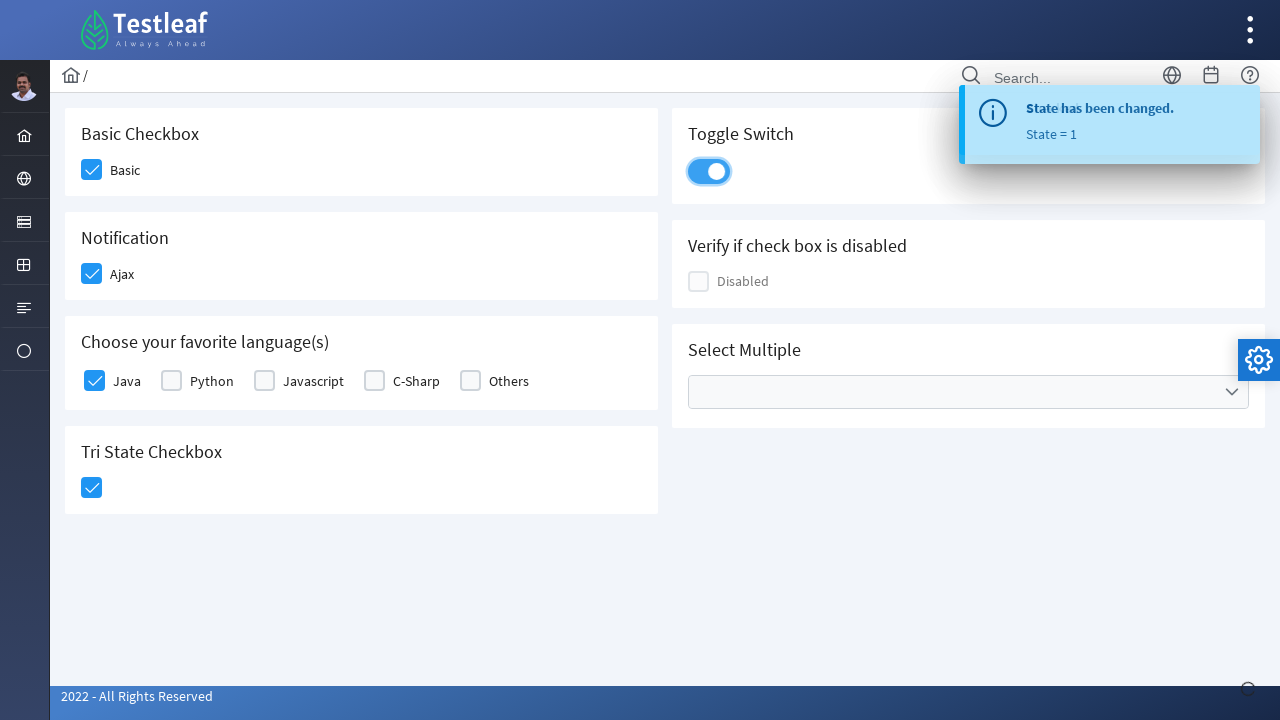

Clicked multi-select checkbox dropdown at (968, 392) on xpath=//div[contains(@class,'ui-selectcheckboxmenu-multiple')]
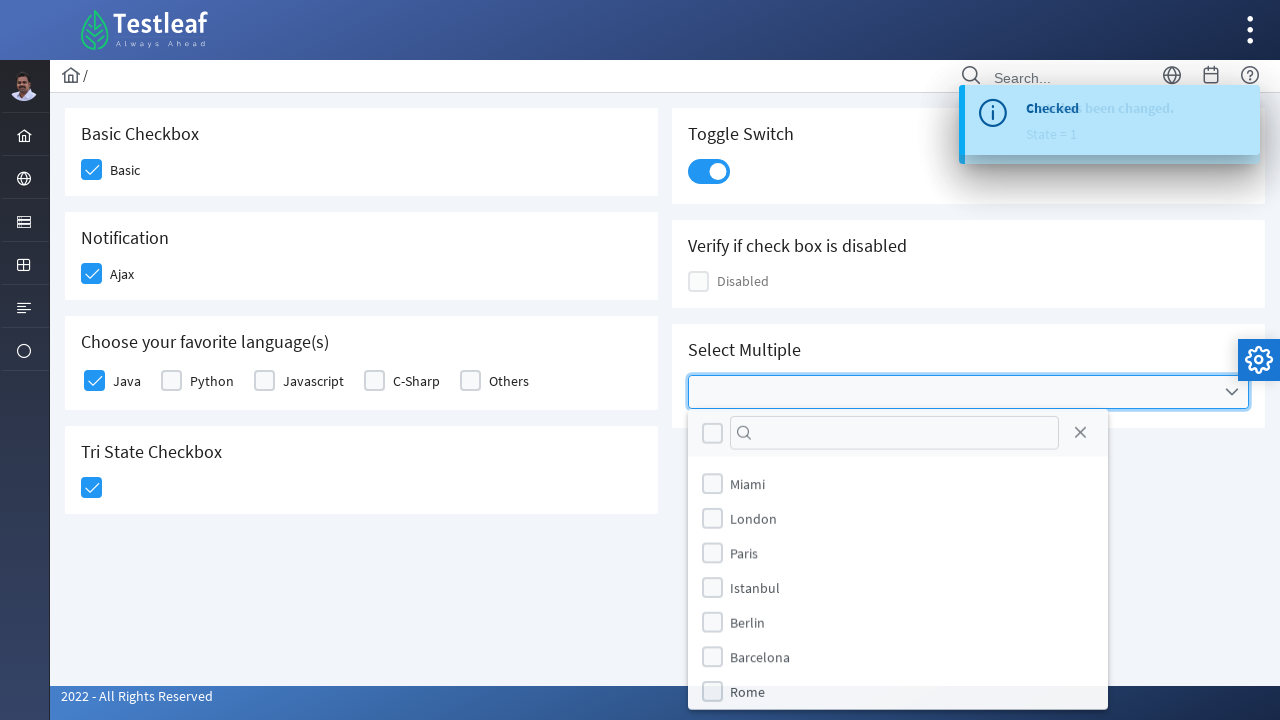

Dropdown options became visible
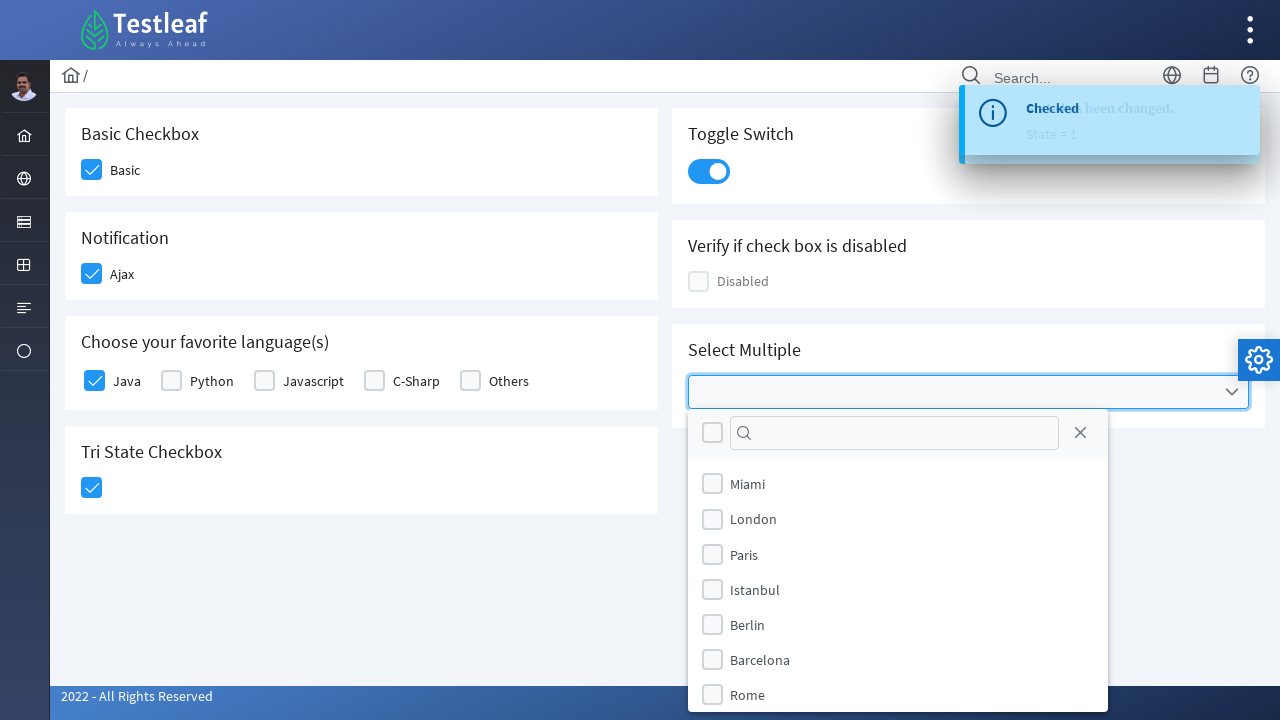

Selected Paris option from multi-select dropdown at (898, 554) on xpath=//li[contains(@class,'ui-selectcheckboxmenu-item')] >> nth=2
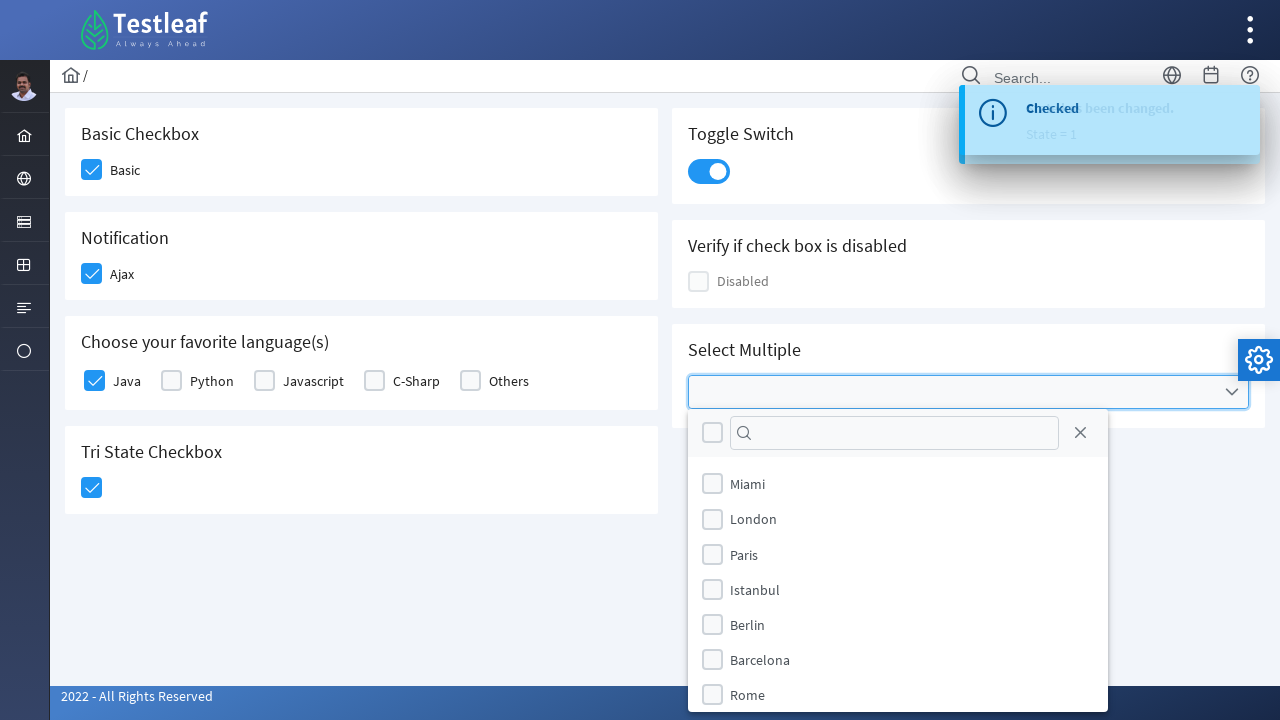

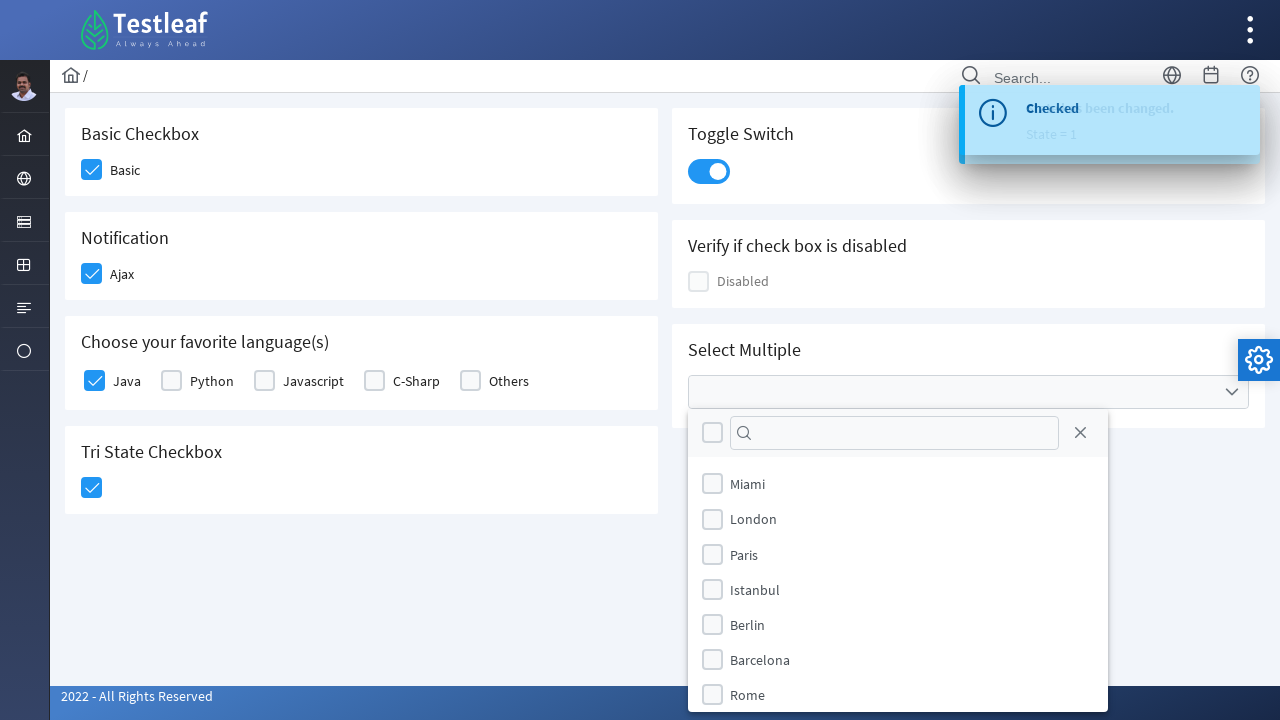